Tests marking individual todo items as complete by checking their checkboxes

Starting URL: https://demo.playwright.dev/todomvc

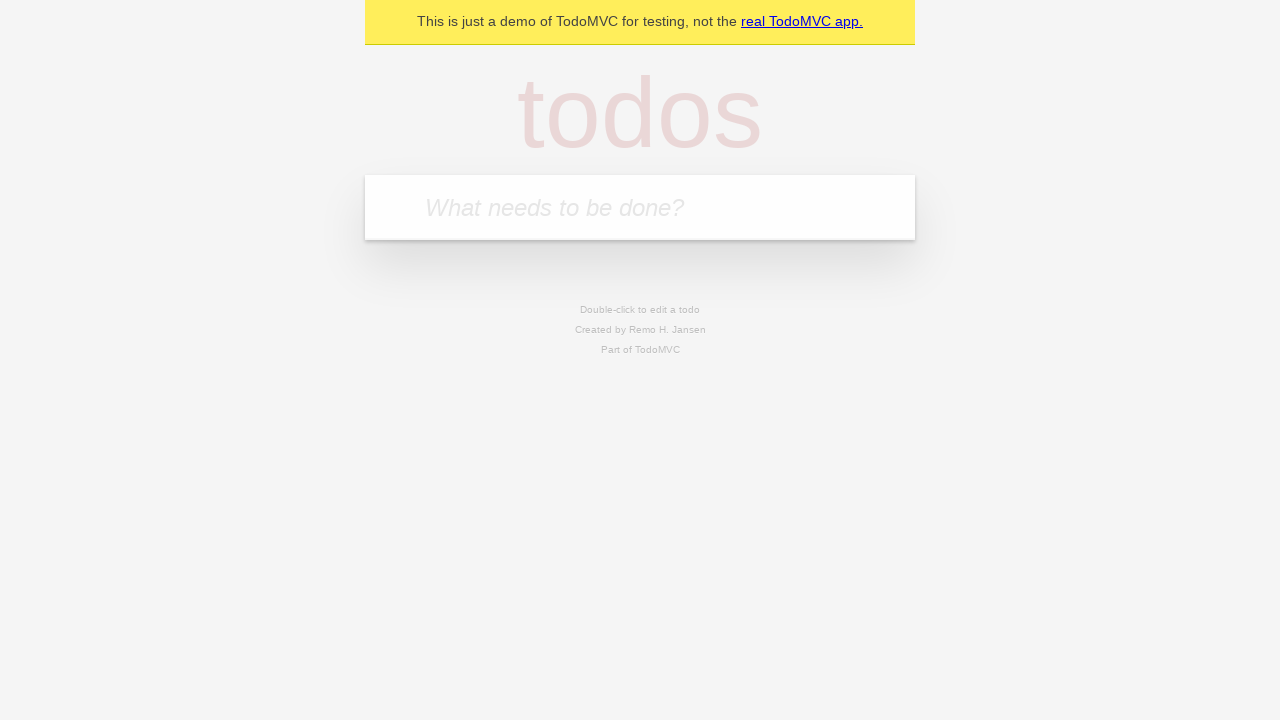

Located the 'What needs to be done?' input field
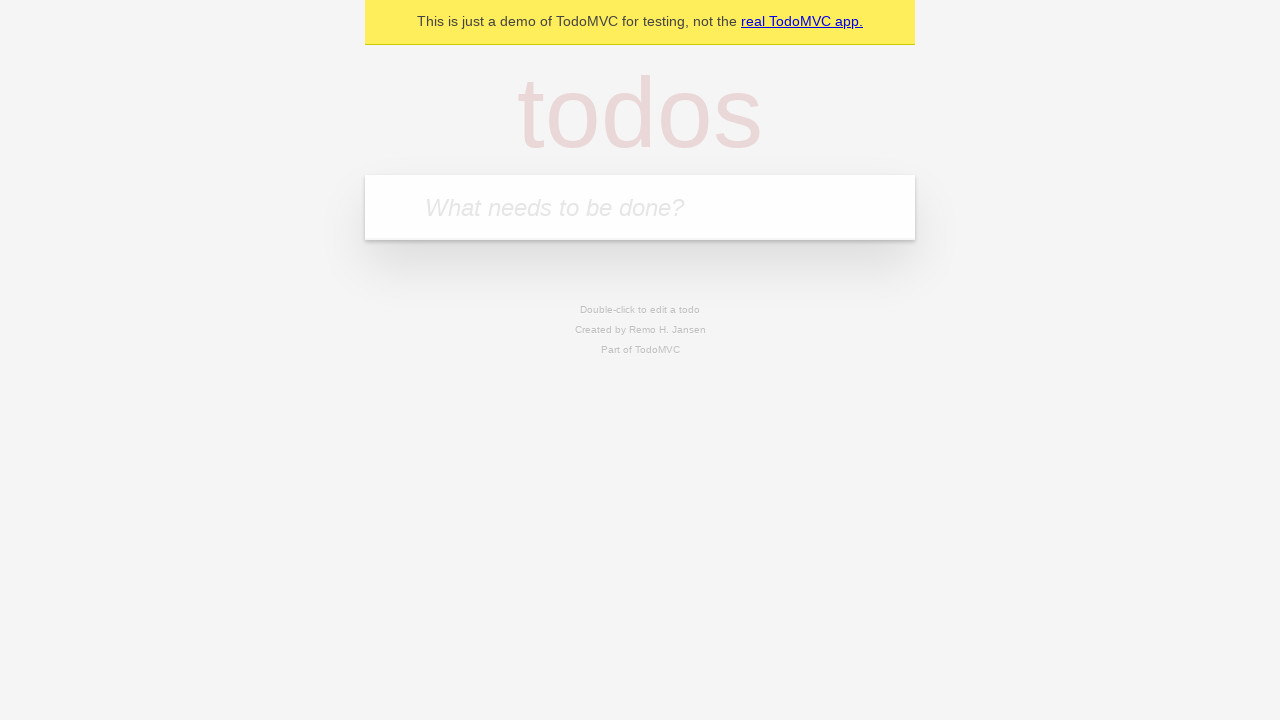

Filled input with 'buy some cheese' on internal:attr=[placeholder="What needs to be done?"i]
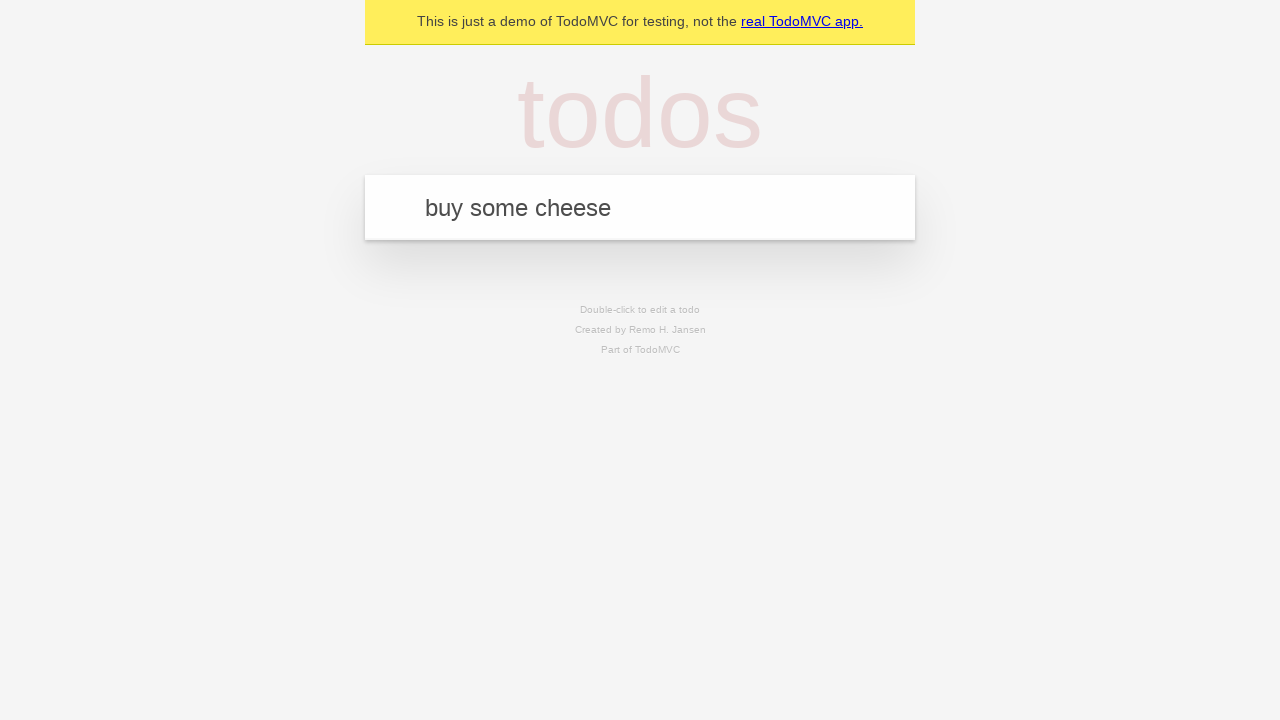

Pressed Enter to create first todo item on internal:attr=[placeholder="What needs to be done?"i]
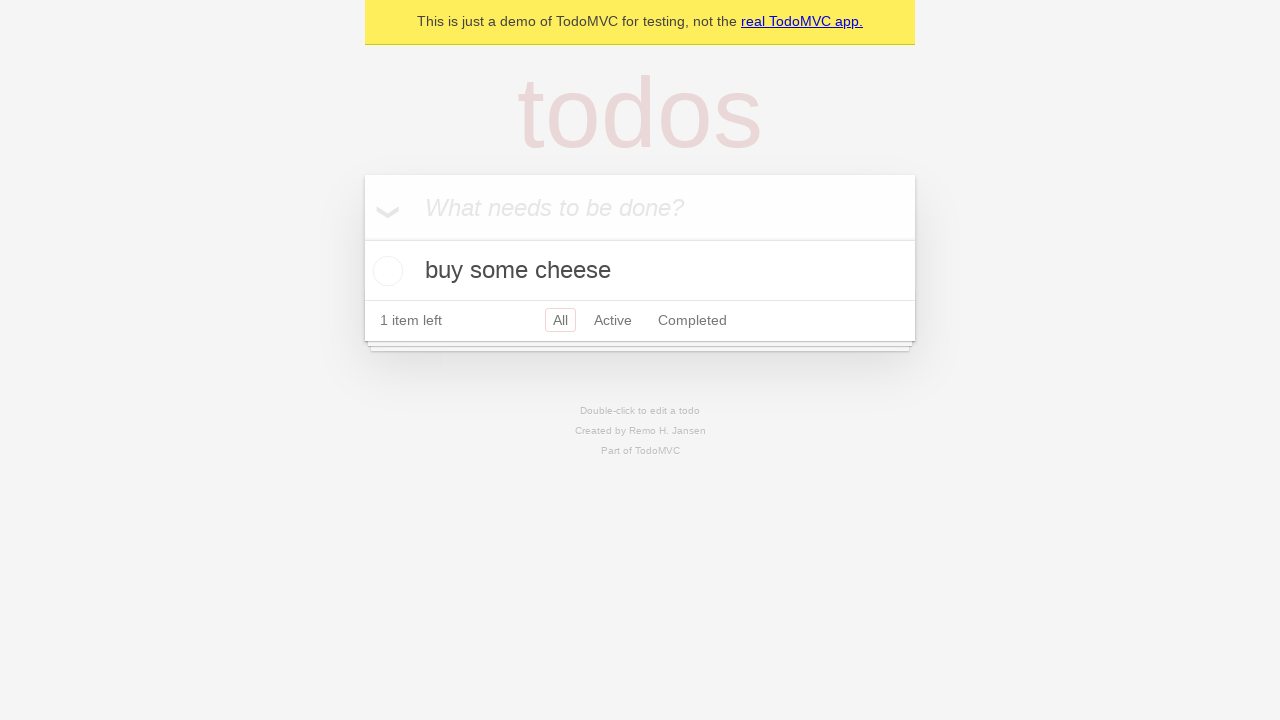

Filled input with 'feed the cat' on internal:attr=[placeholder="What needs to be done?"i]
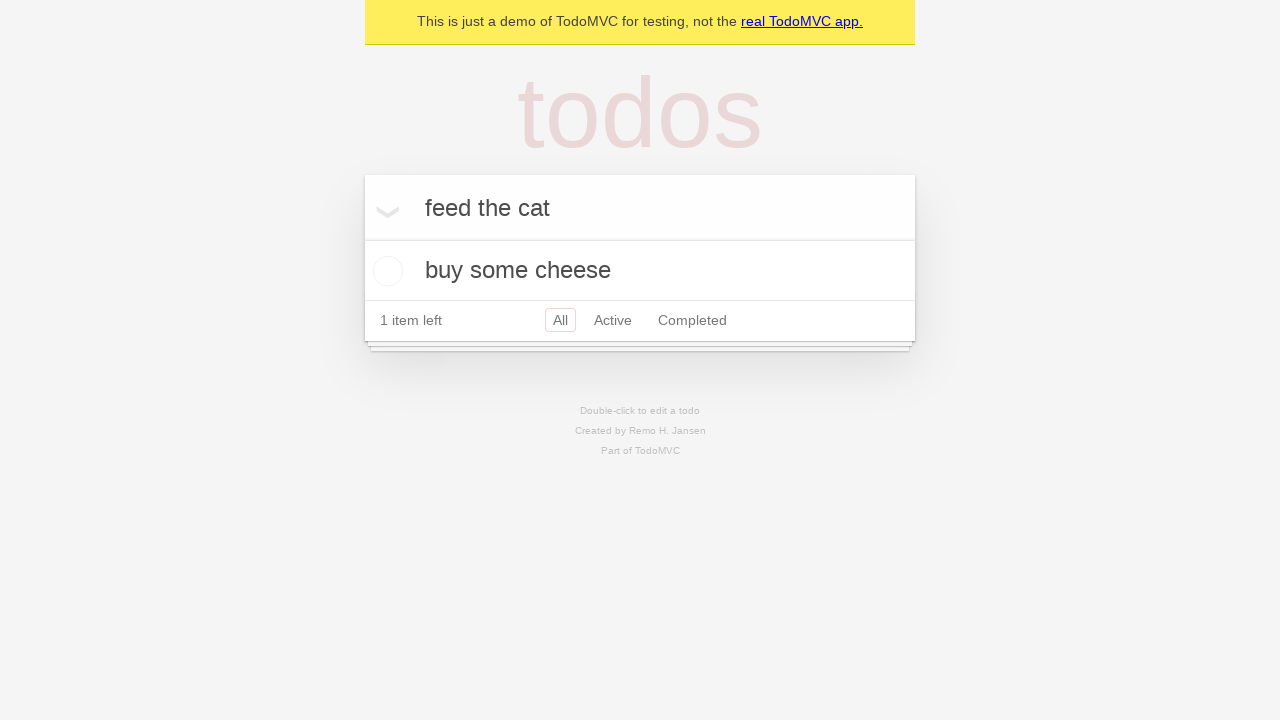

Pressed Enter to create second todo item on internal:attr=[placeholder="What needs to be done?"i]
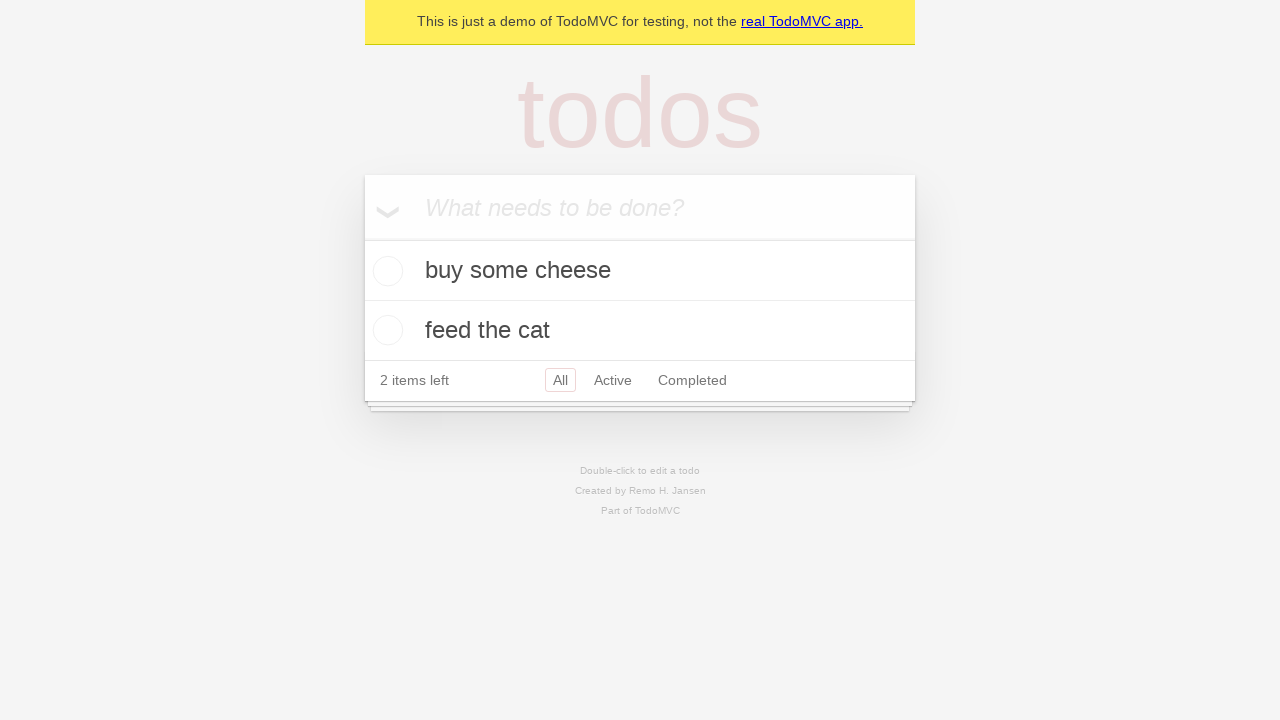

Located the first todo item
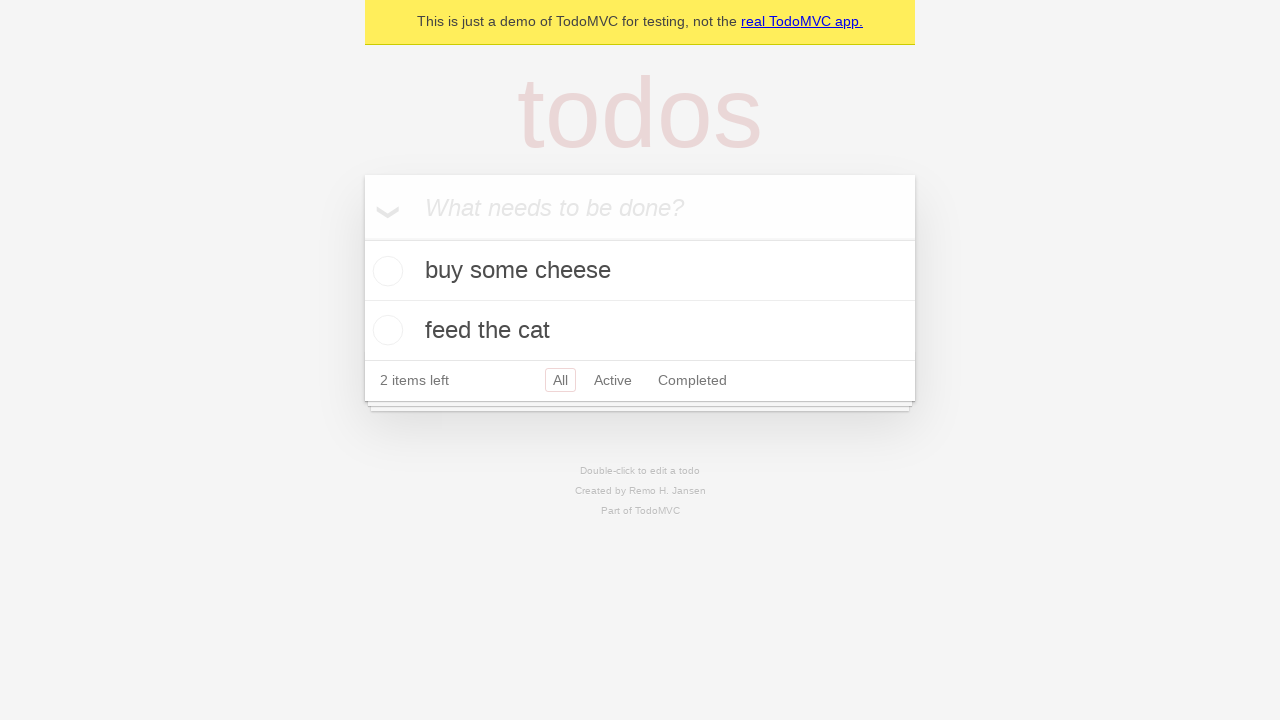

Checked the checkbox for first todo item 'buy some cheese' at (385, 271) on internal:testid=[data-testid="todo-item"s] >> nth=0 >> internal:role=checkbox
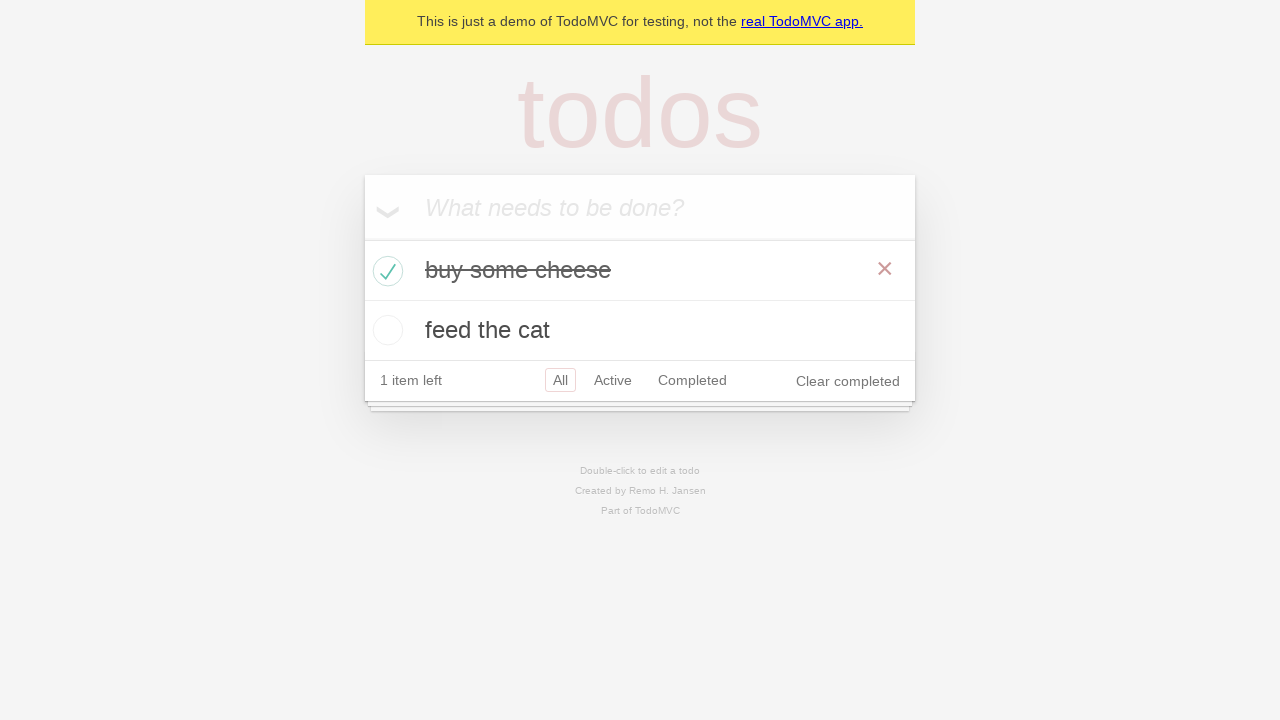

Located the second todo item
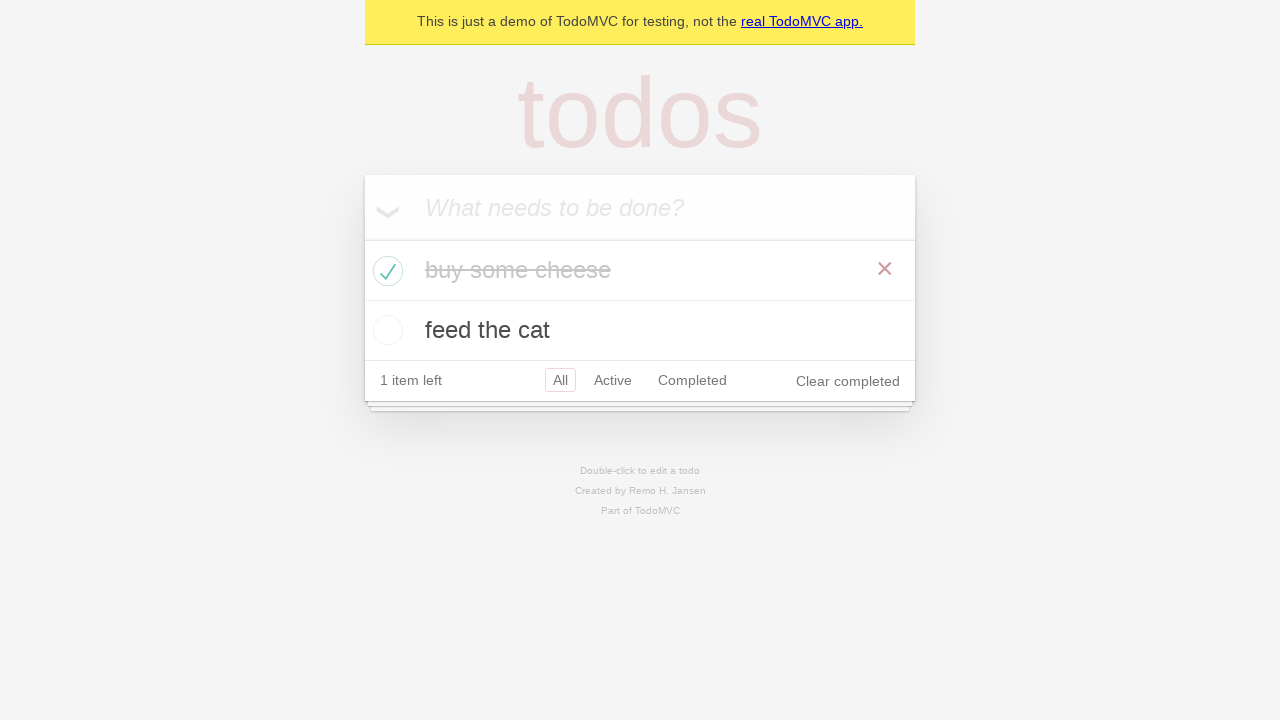

Checked the checkbox for second todo item 'feed the cat' at (385, 330) on internal:testid=[data-testid="todo-item"s] >> nth=1 >> internal:role=checkbox
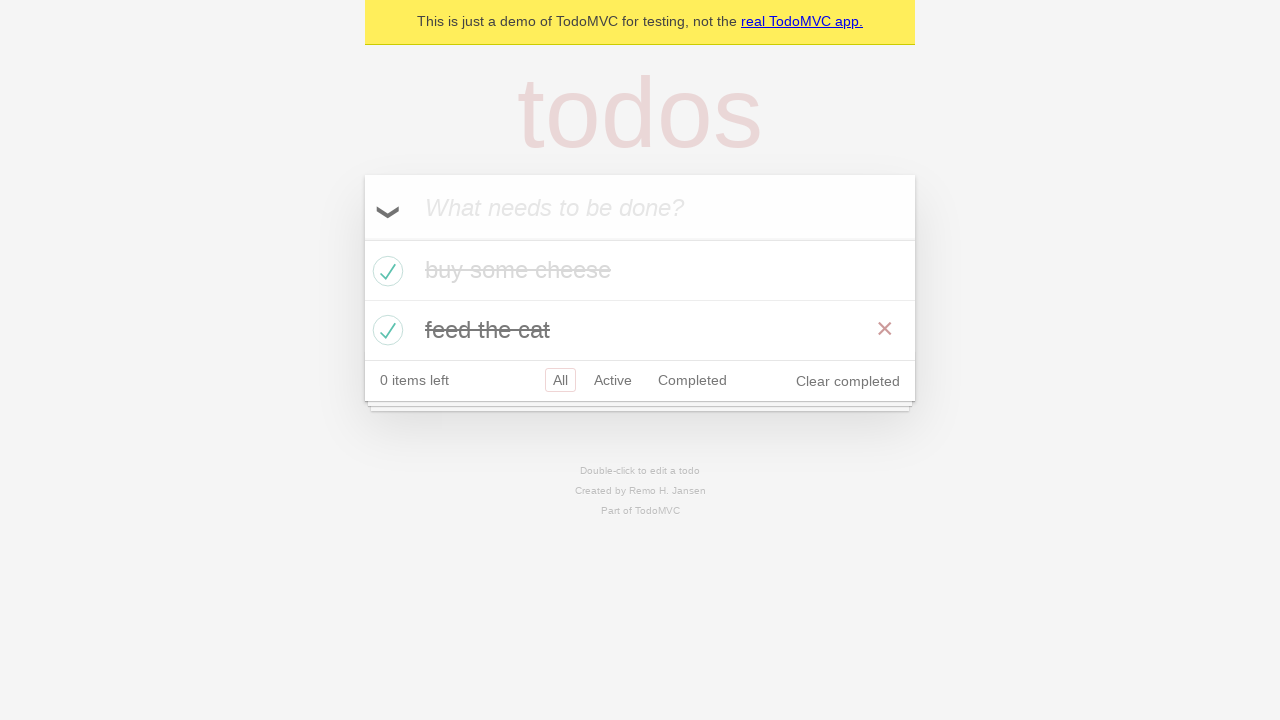

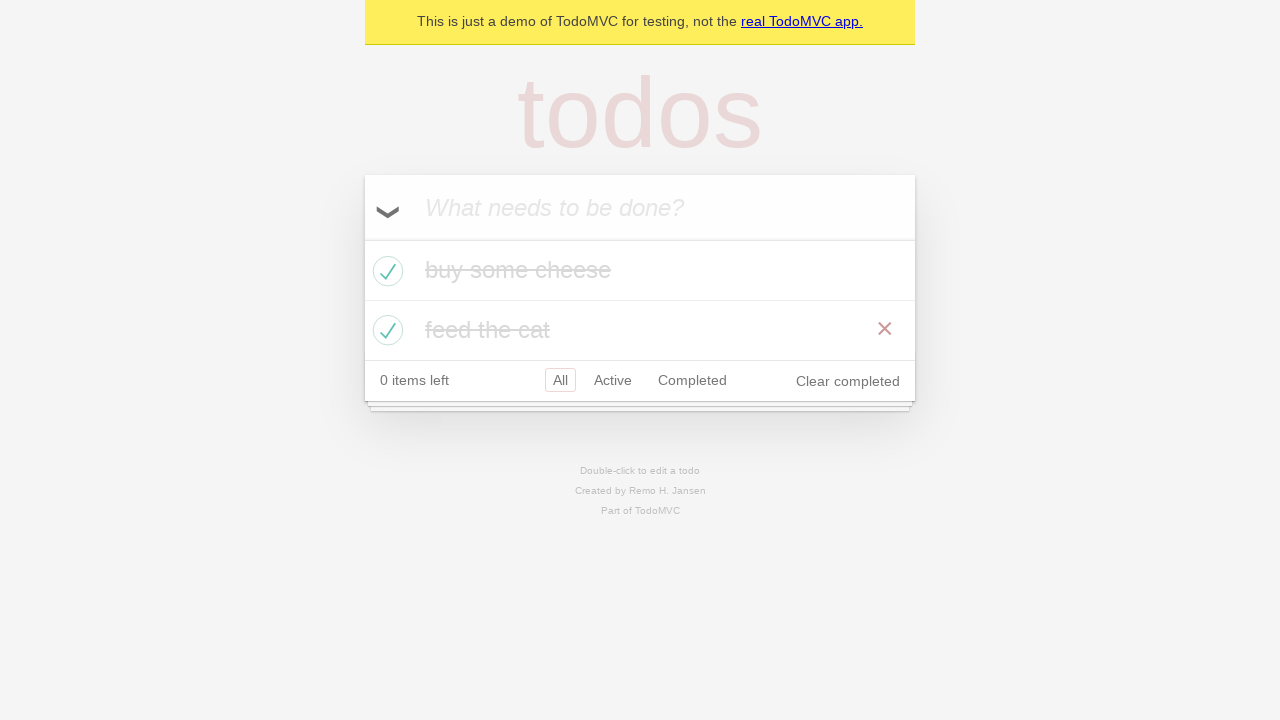